Tests the complete booking flow and verifies the confirmation page displays a thank you message after successful purchase.

Starting URL: https://blazedemo.com/

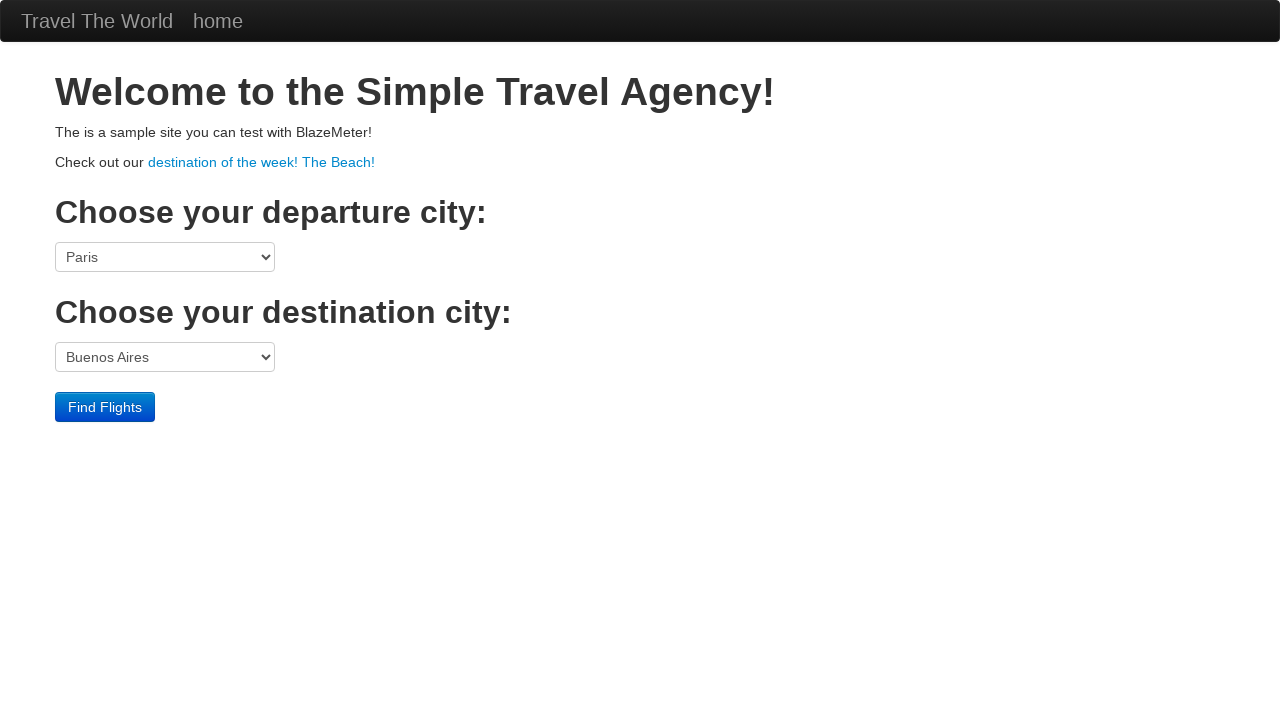

Selected Paris as departure city on select[name='fromPort']
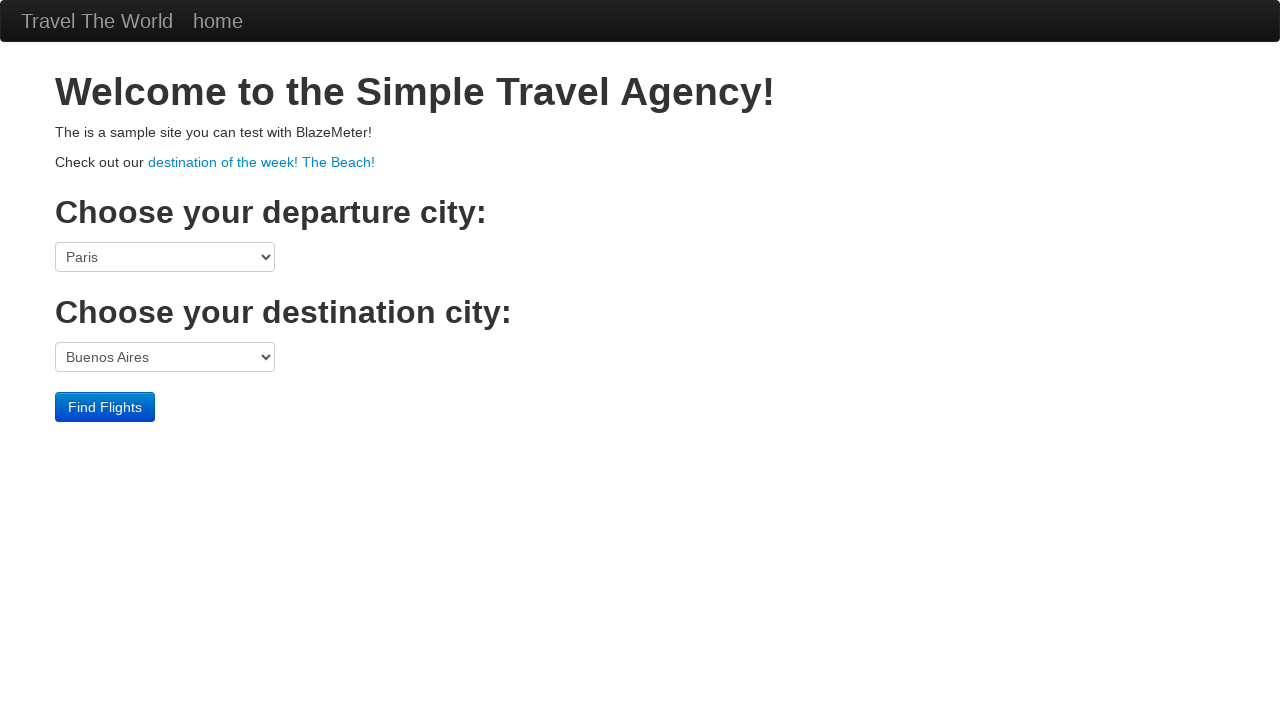

Selected Rome as destination city on select[name='toPort']
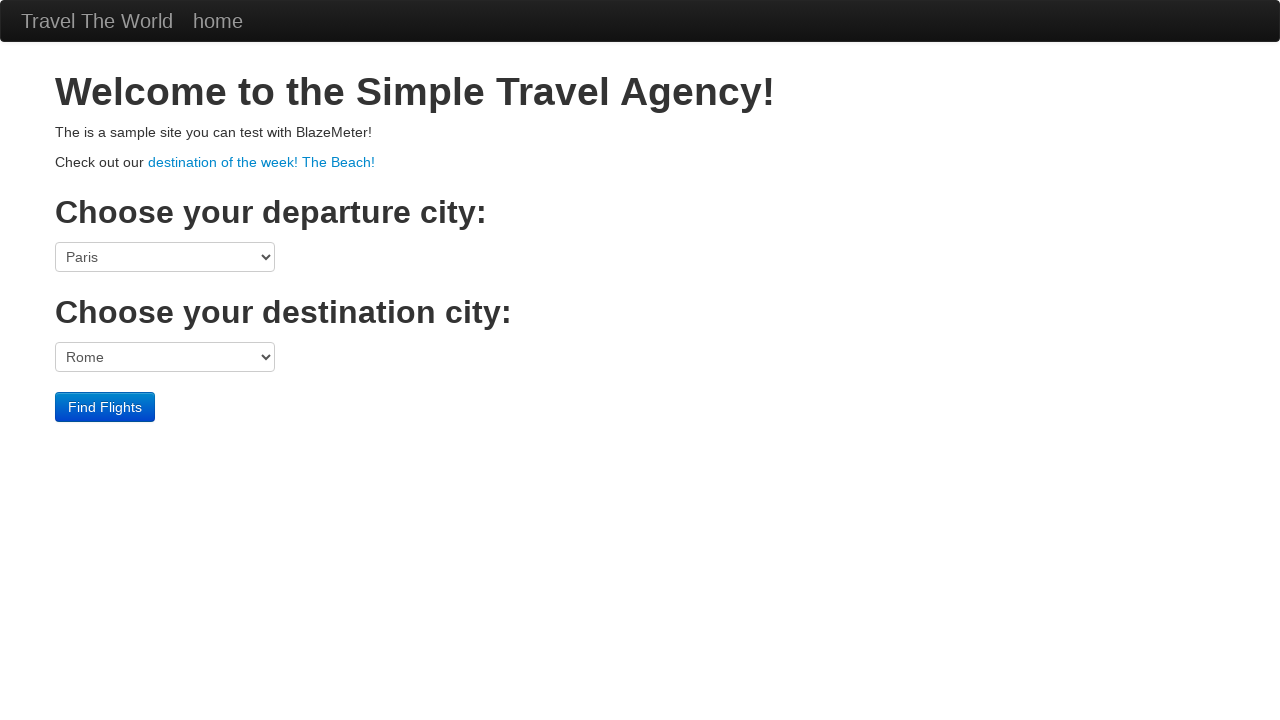

Clicked Find Flights button to search for available flights at (105, 407) on input[type='submit']
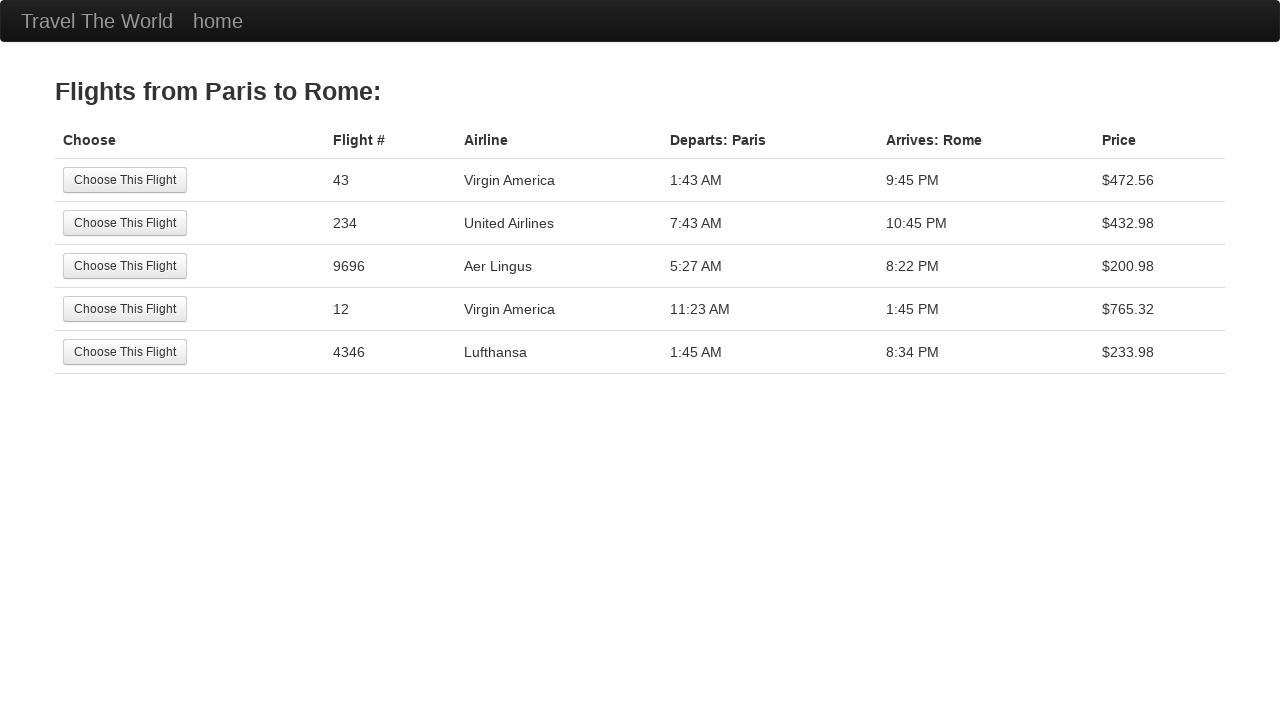

Selected a flight by clicking Choose This Flight button at (125, 180) on input[value='Choose This Flight']
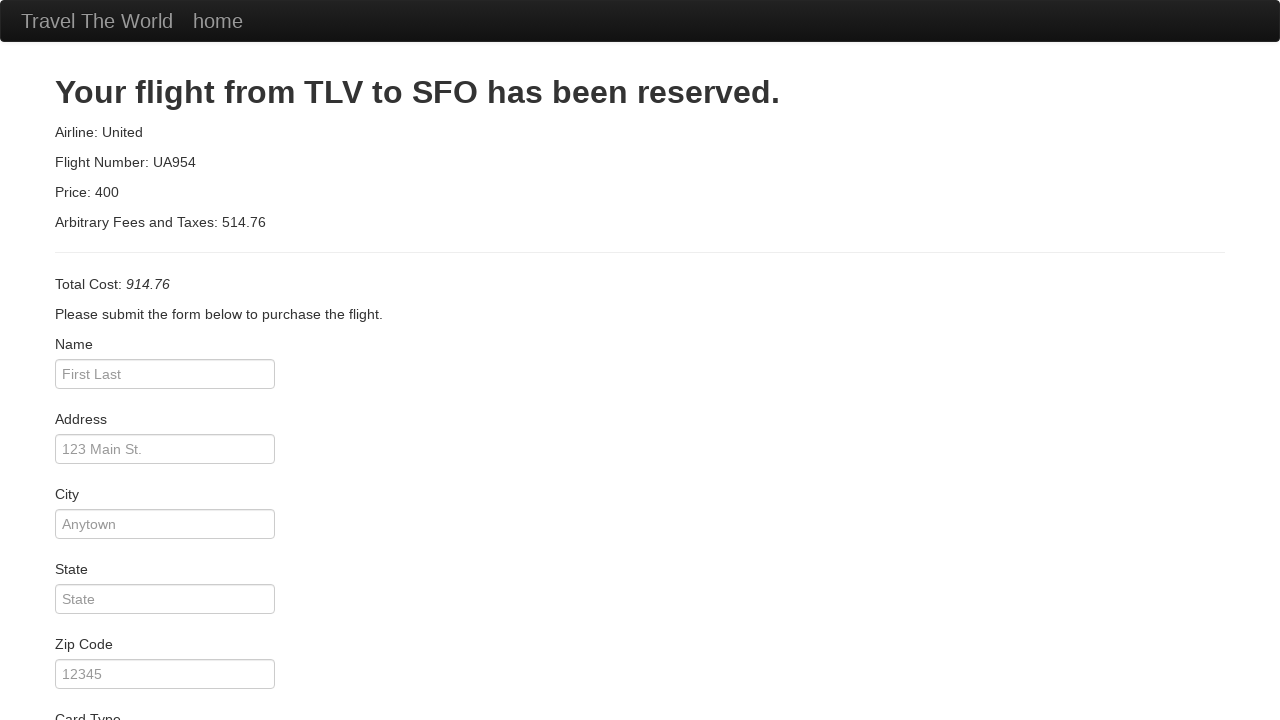

Entered customer name 'Tron Ho' on input[id='inputName']
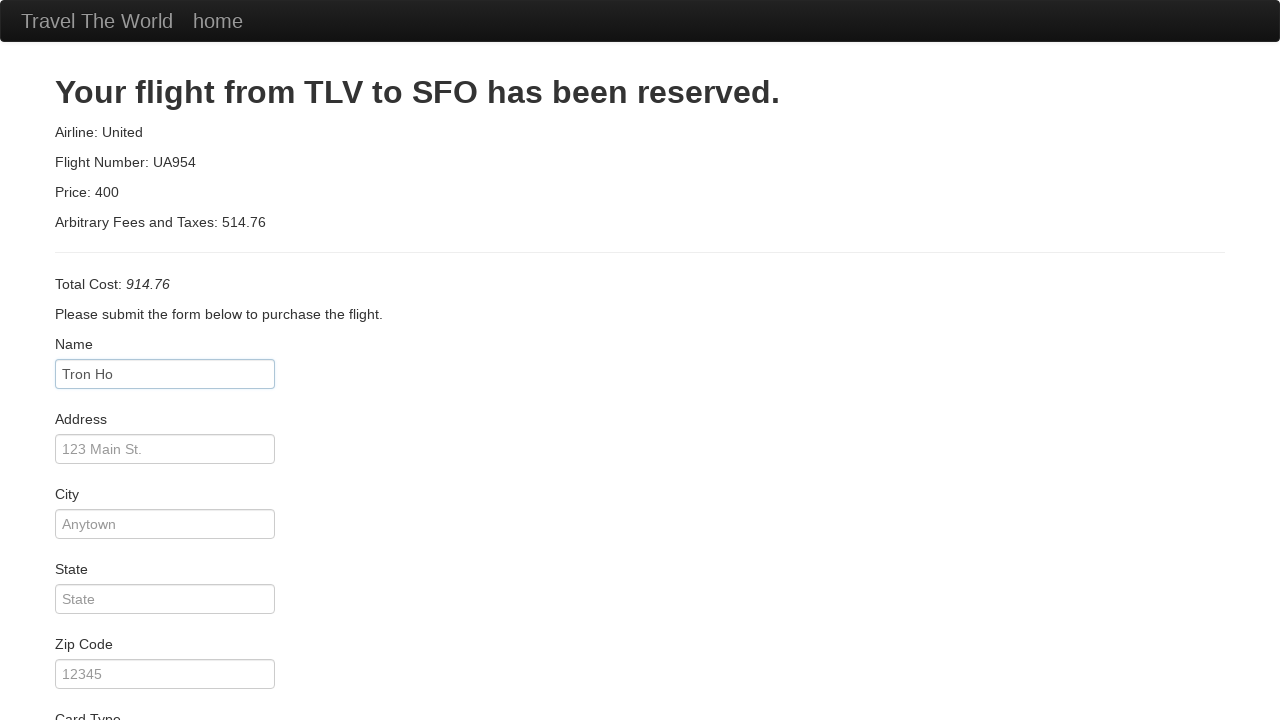

Entered customer address '364 Cong Hoa' on input[id='address']
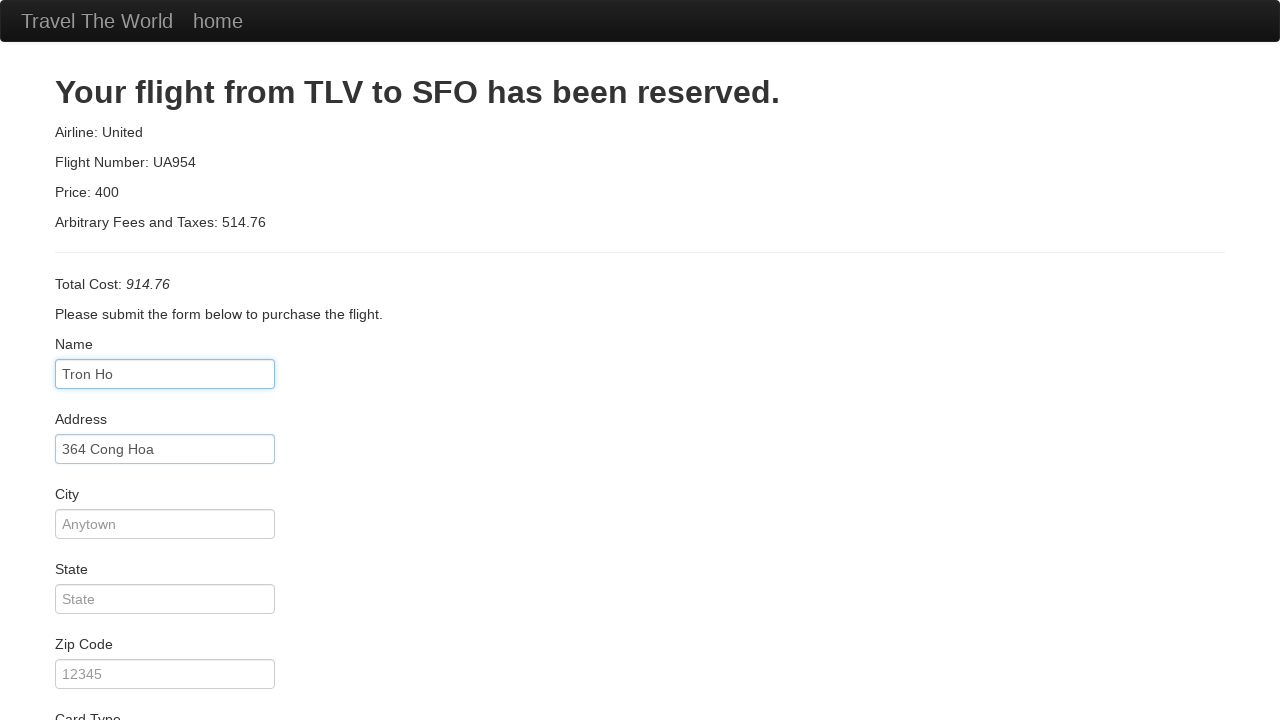

Selected Visa as card type on select[id='cardType']
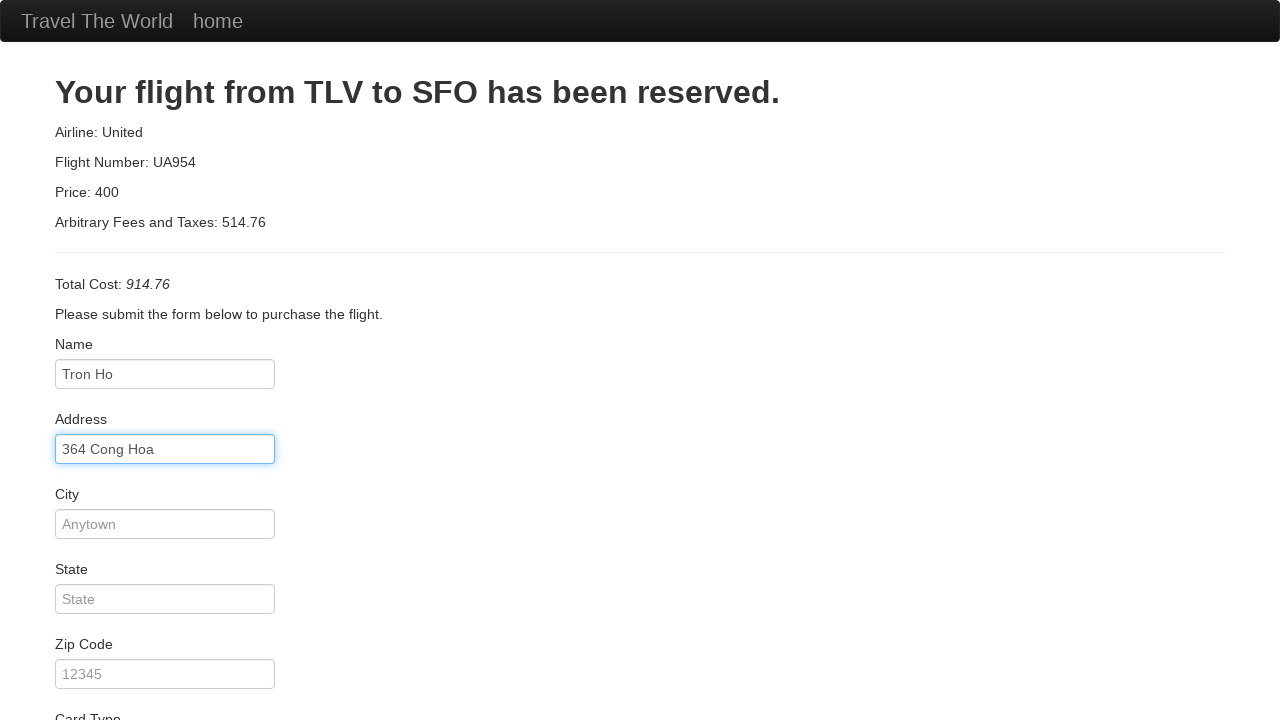

Checked Remember Me checkbox at (62, 656) on input[id='rememberMe']
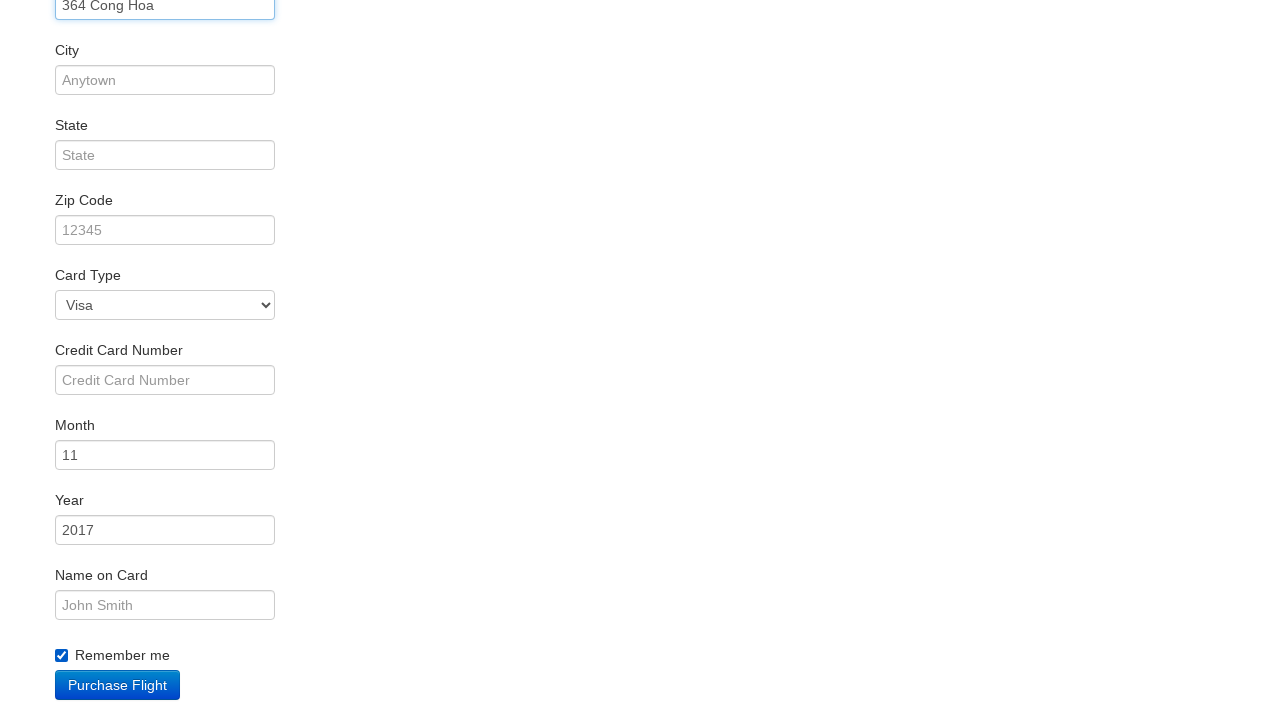

Clicked Purchase Flight button to complete booking at (118, 685) on input[value='Purchase Flight']
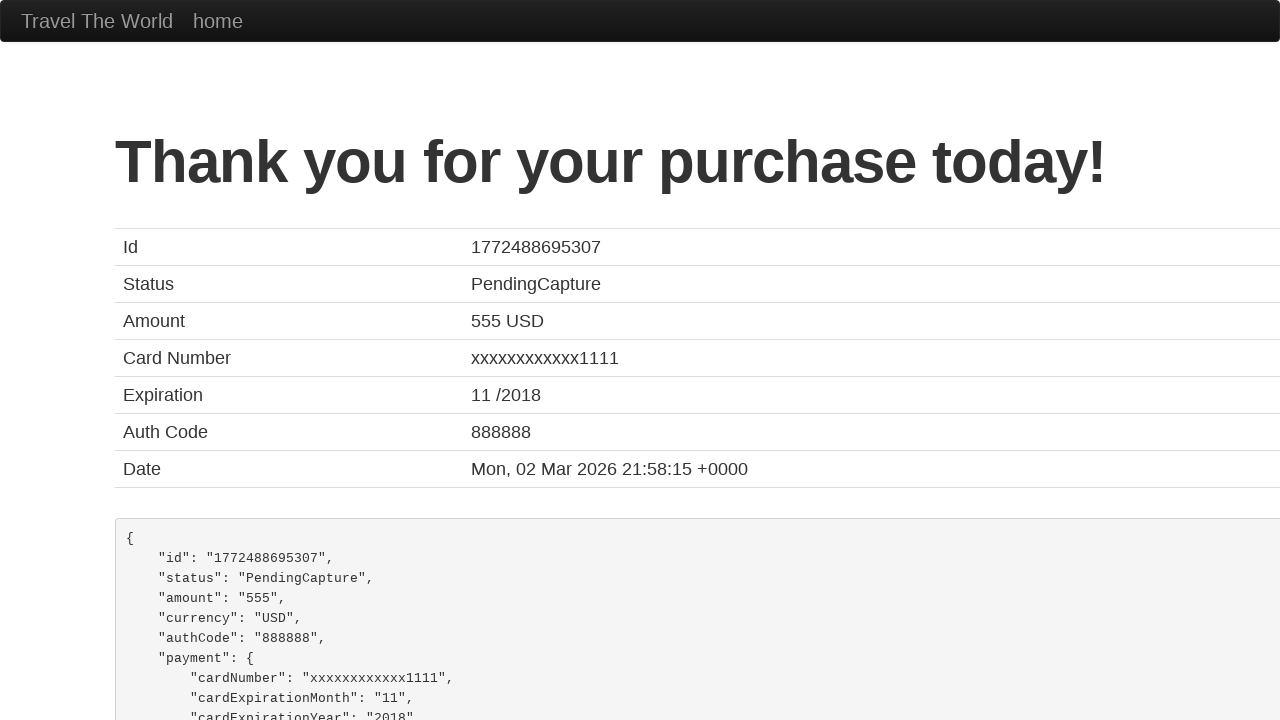

Confirmed navigation to confirmation page
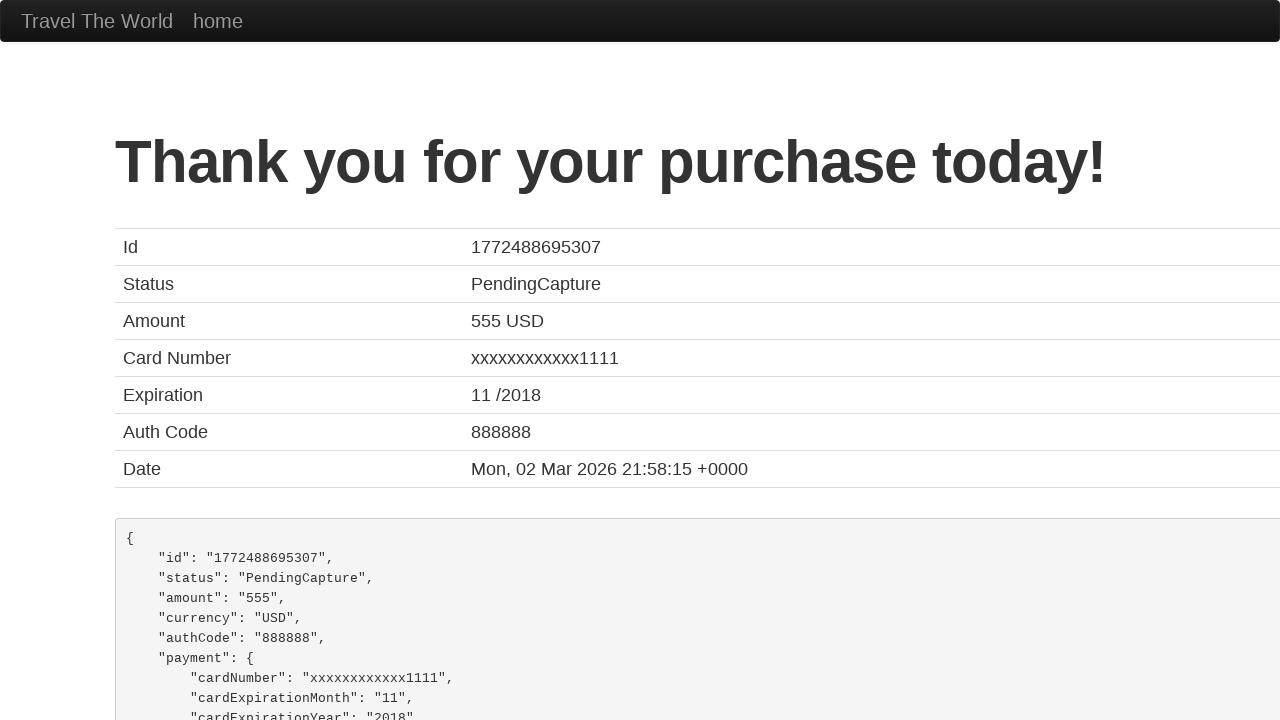

Verified thank you message is displayed on confirmation page
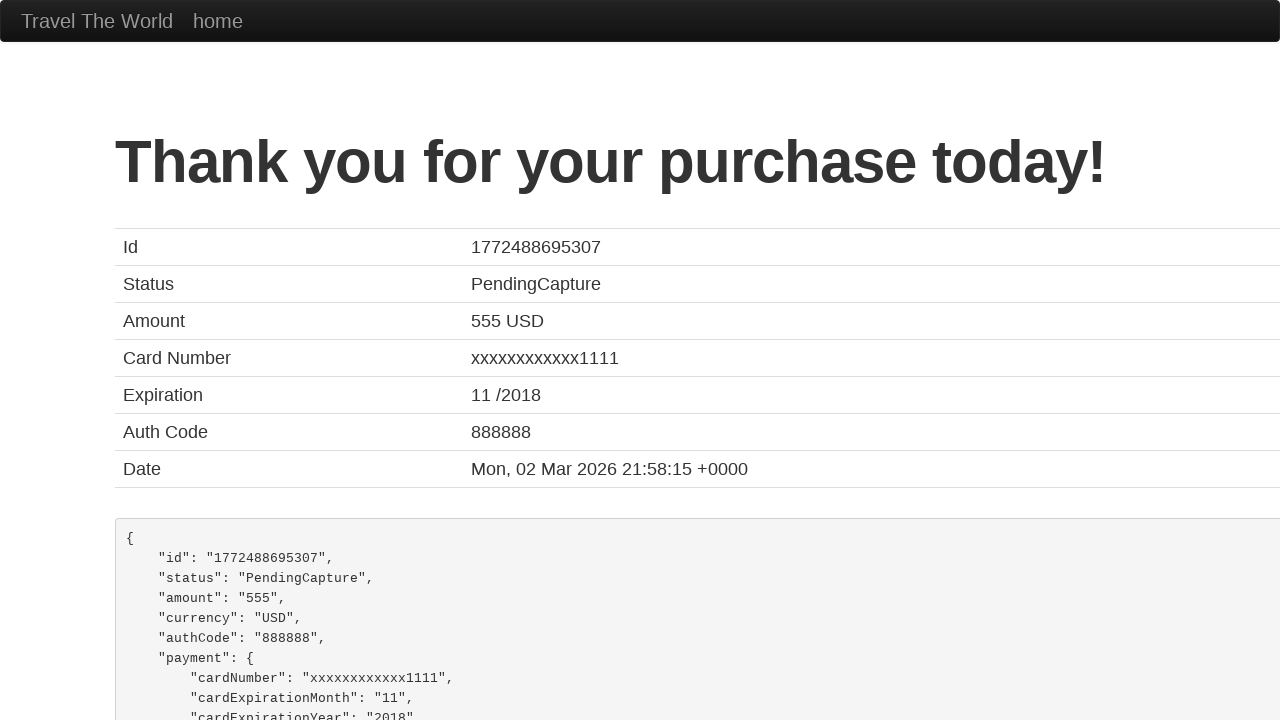

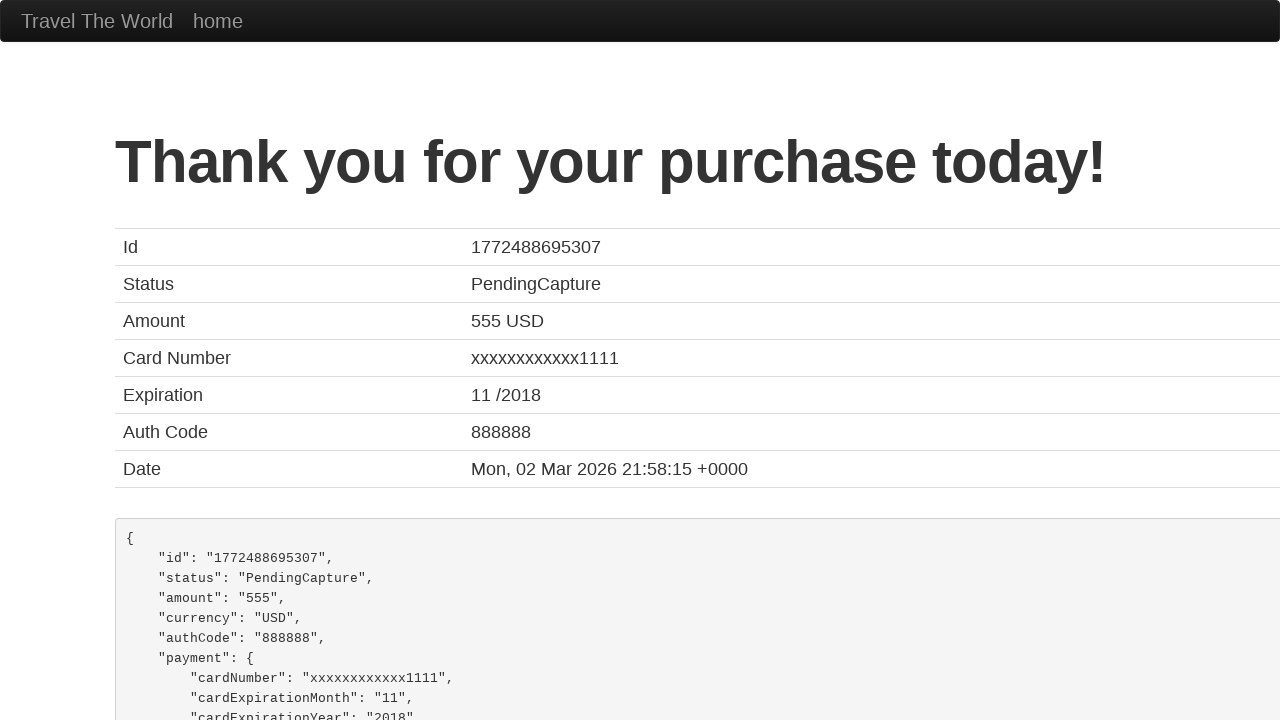